Tests JavaScript alert handling by clicking the alert button and accepting the alert

Starting URL: https://the-internet.herokuapp.com/javascript_alerts

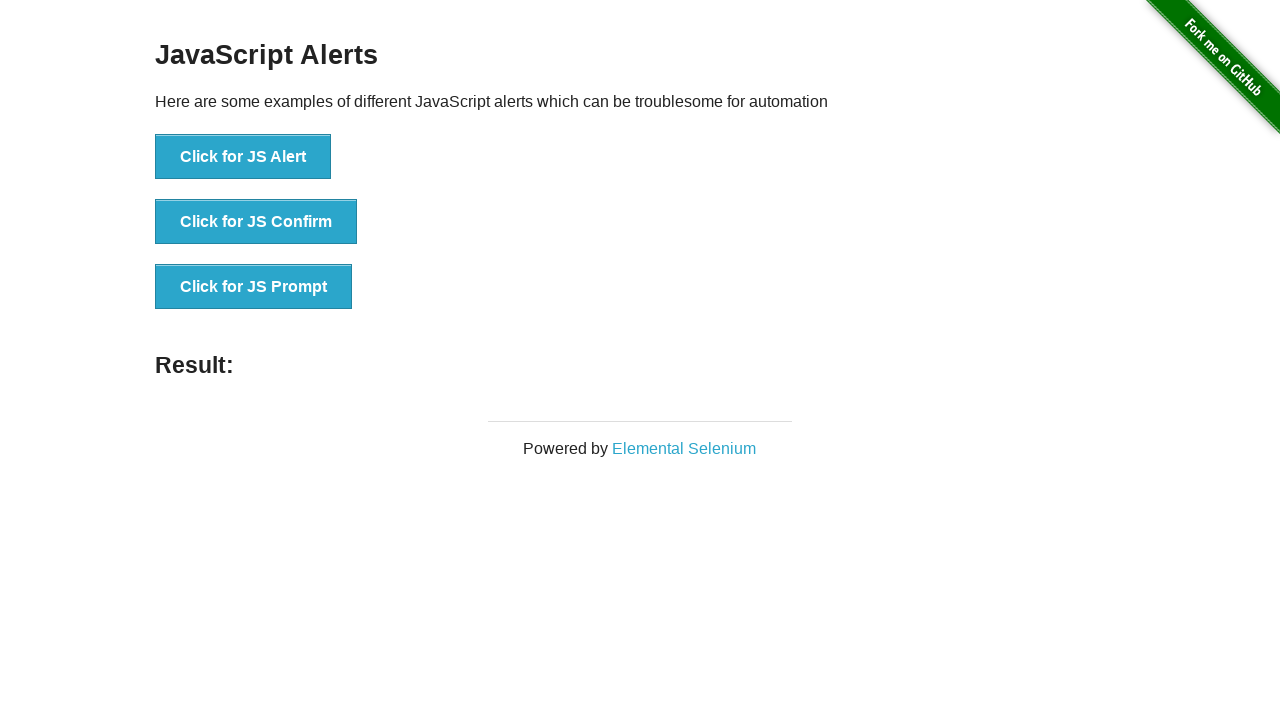

Set up dialog handler to accept JavaScript alerts
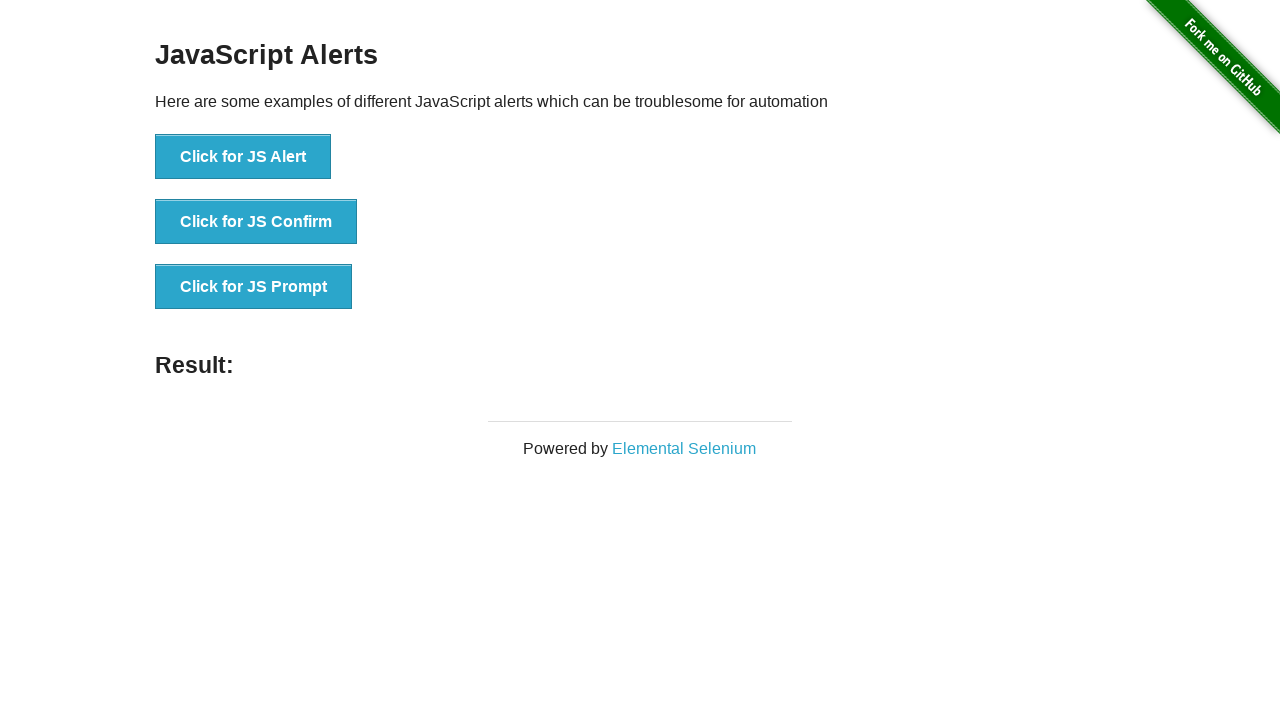

Clicked the 'Click for JS Alert' button at (243, 157) on button:has-text('Click for JS Alert')
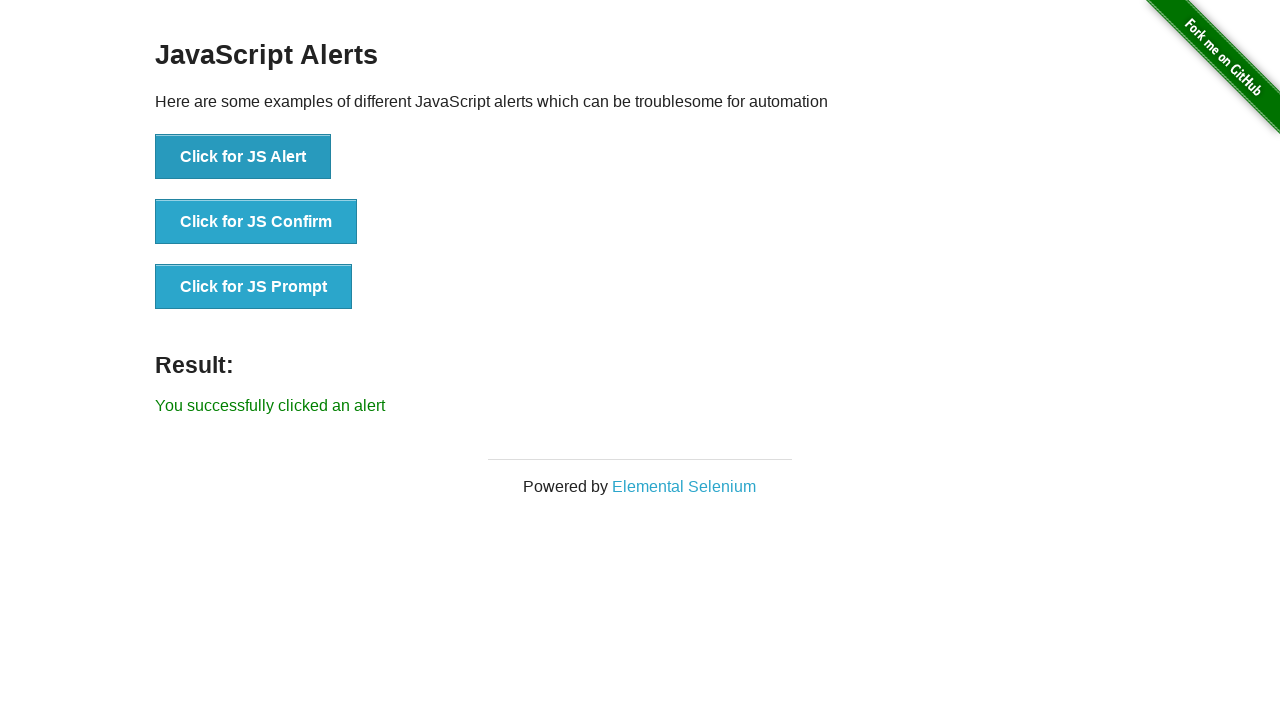

Waited for result element to appear
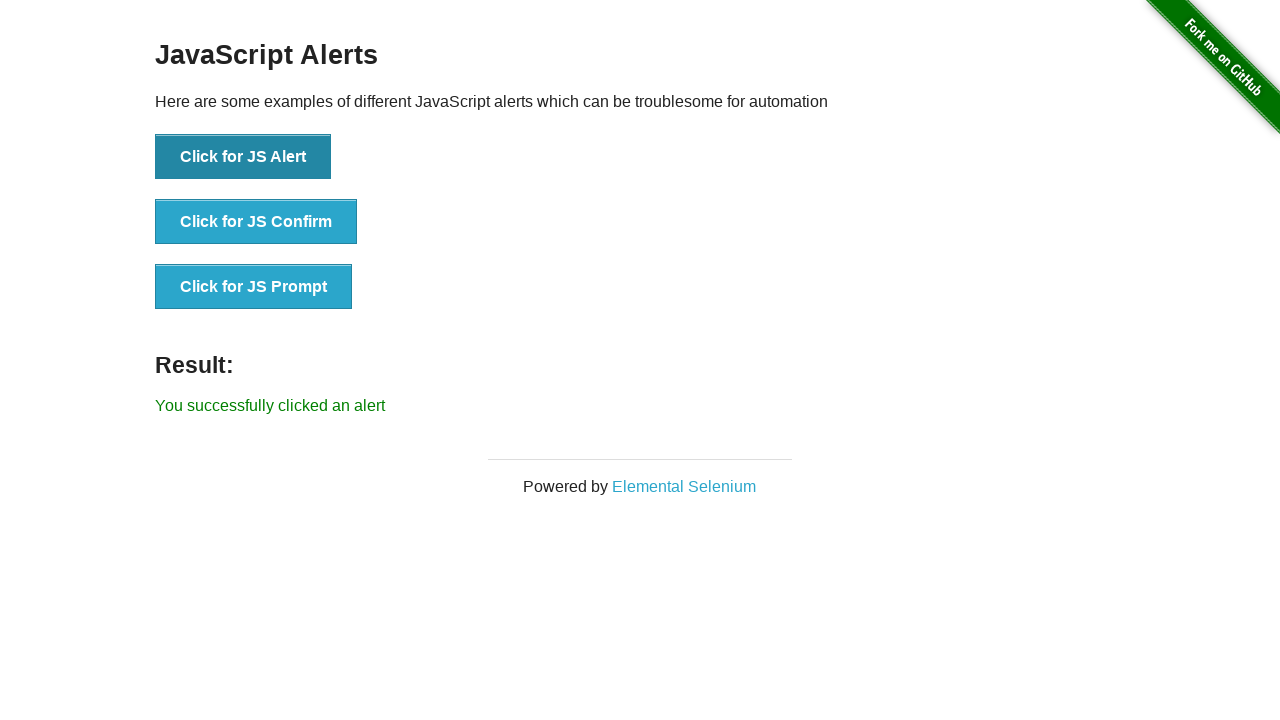

Retrieved result text content
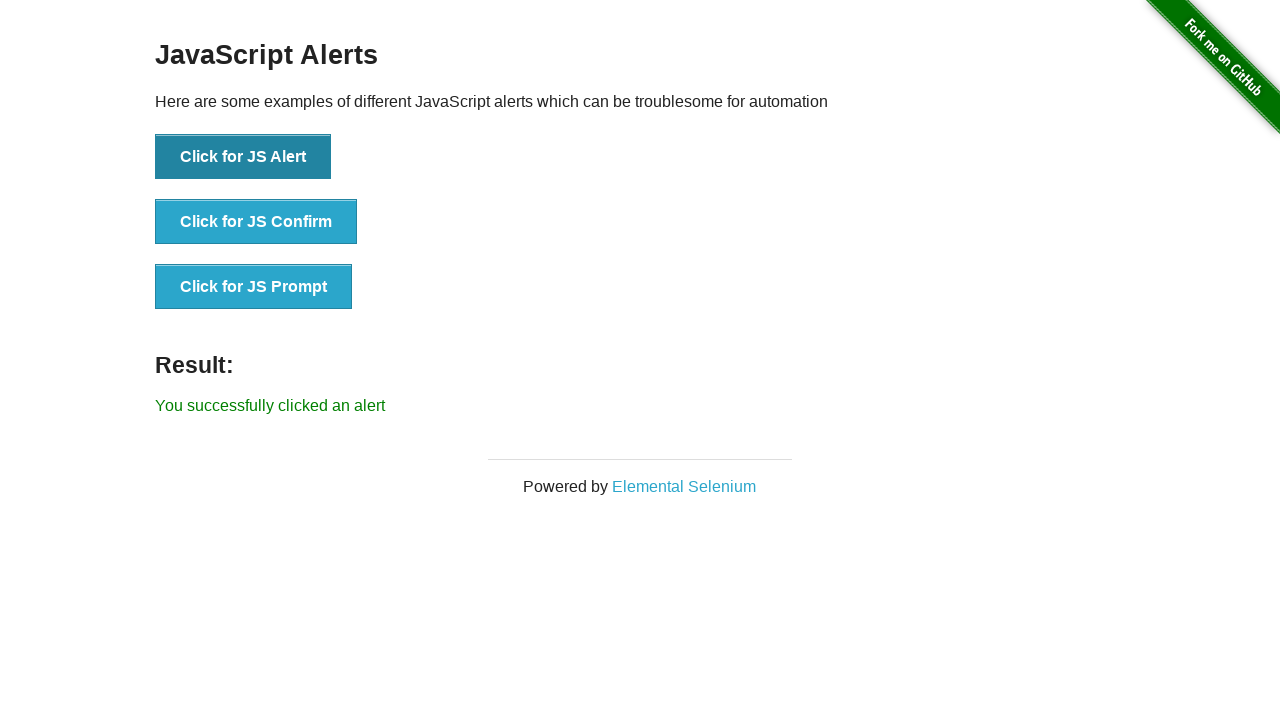

Verified result text matches expected message 'You successfully clicked an alert'
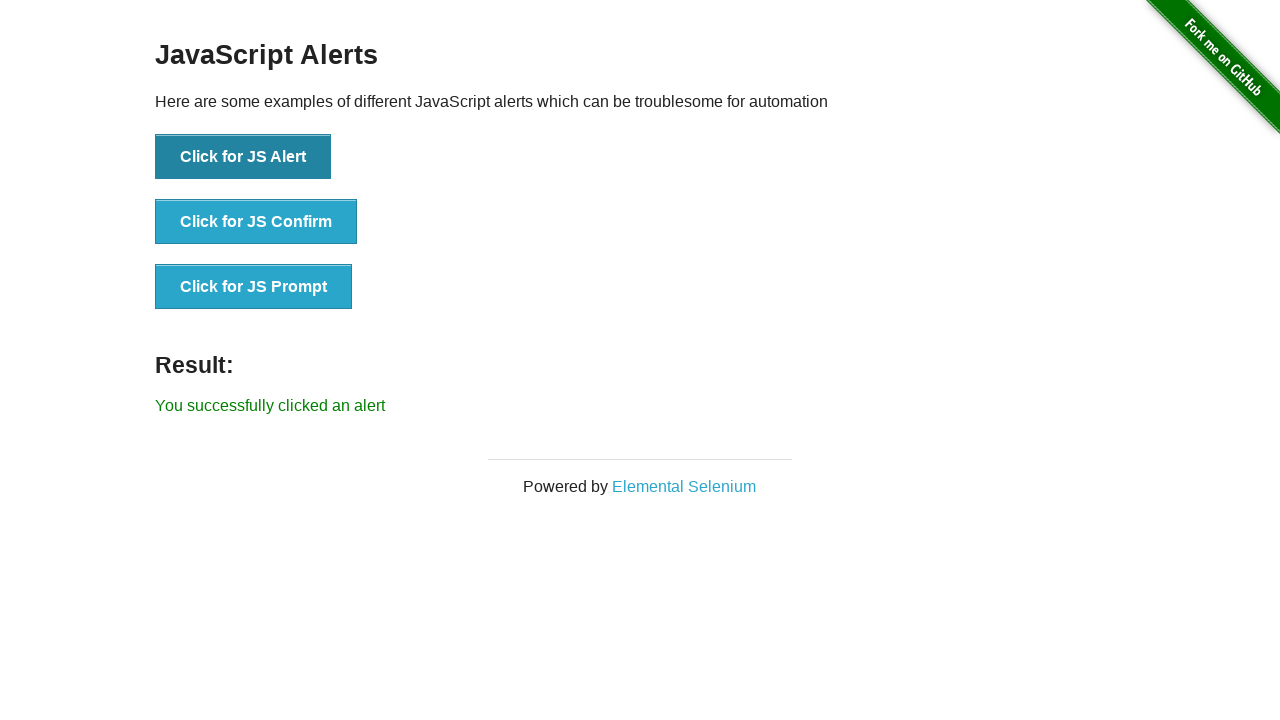

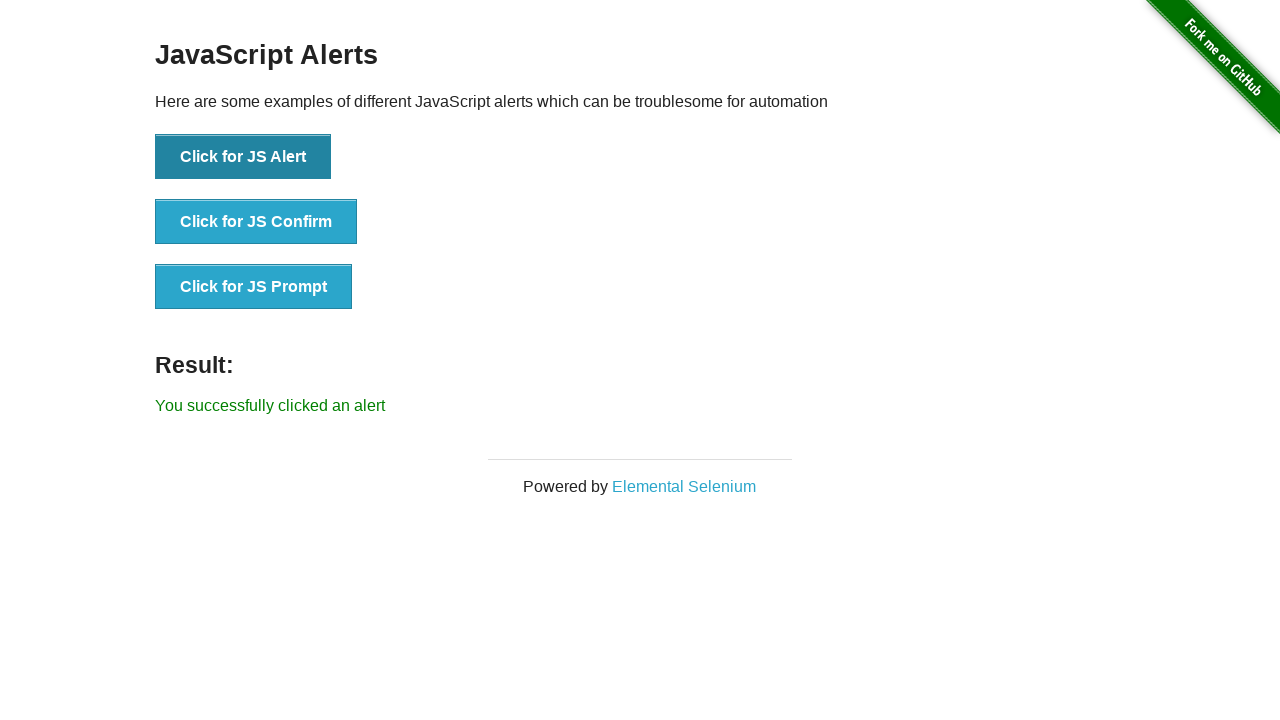